Tests dynamic loading where an element is rendered after a loading bar completes, verifying that explicit waits properly handle content that is dynamically added to the DOM.

Starting URL: http://the-internet.herokuapp.com/dynamic_loading/2

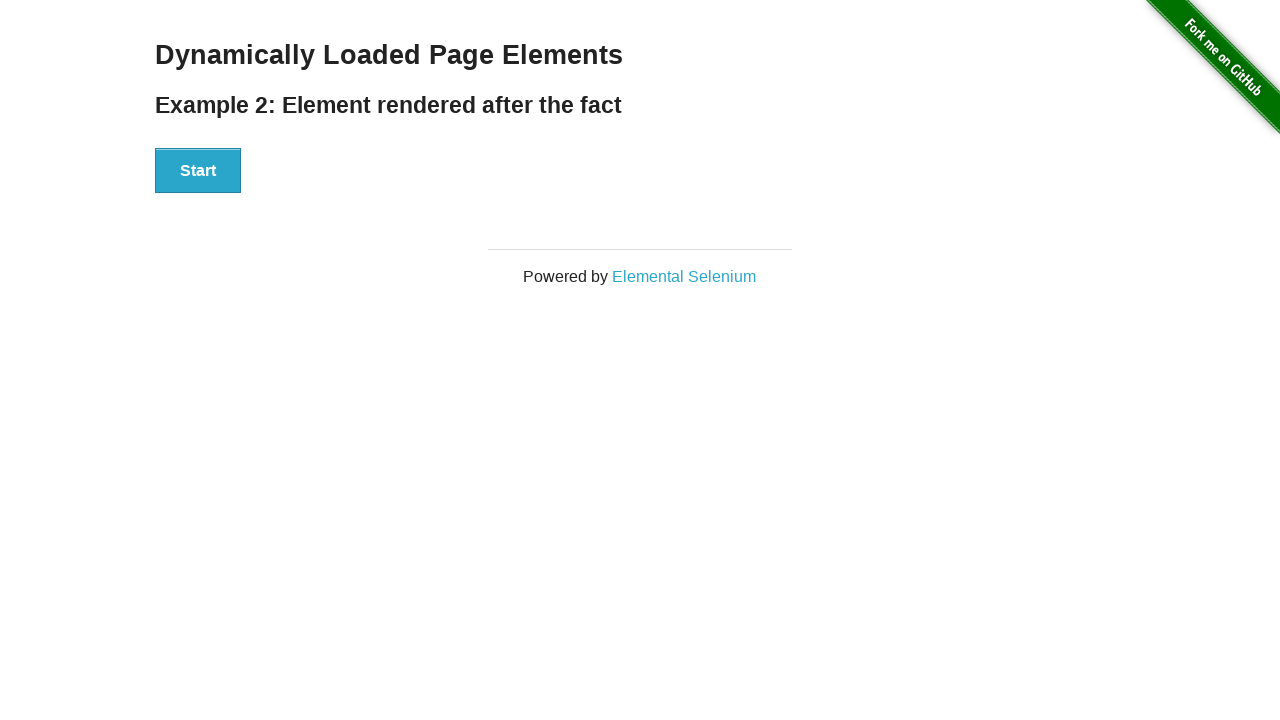

Clicked the Start button to initiate dynamic loading at (198, 171) on #start button
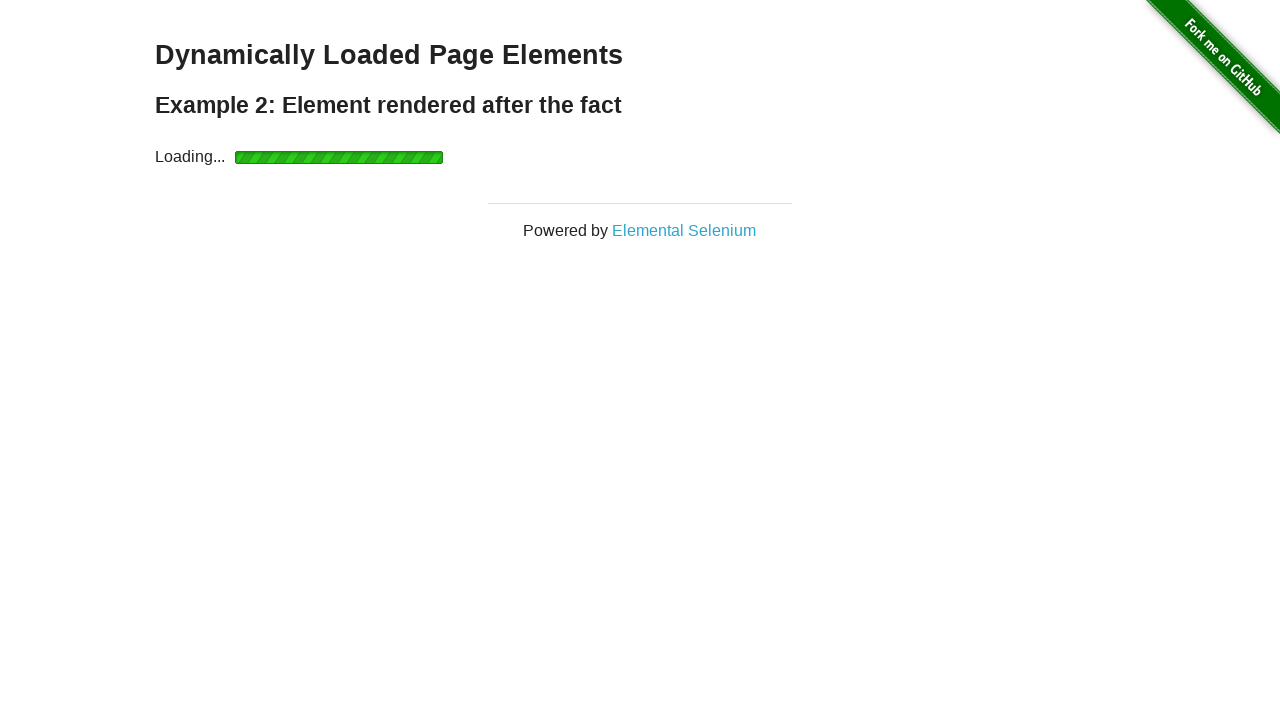

Waited for loading bar to complete and finish element to appear
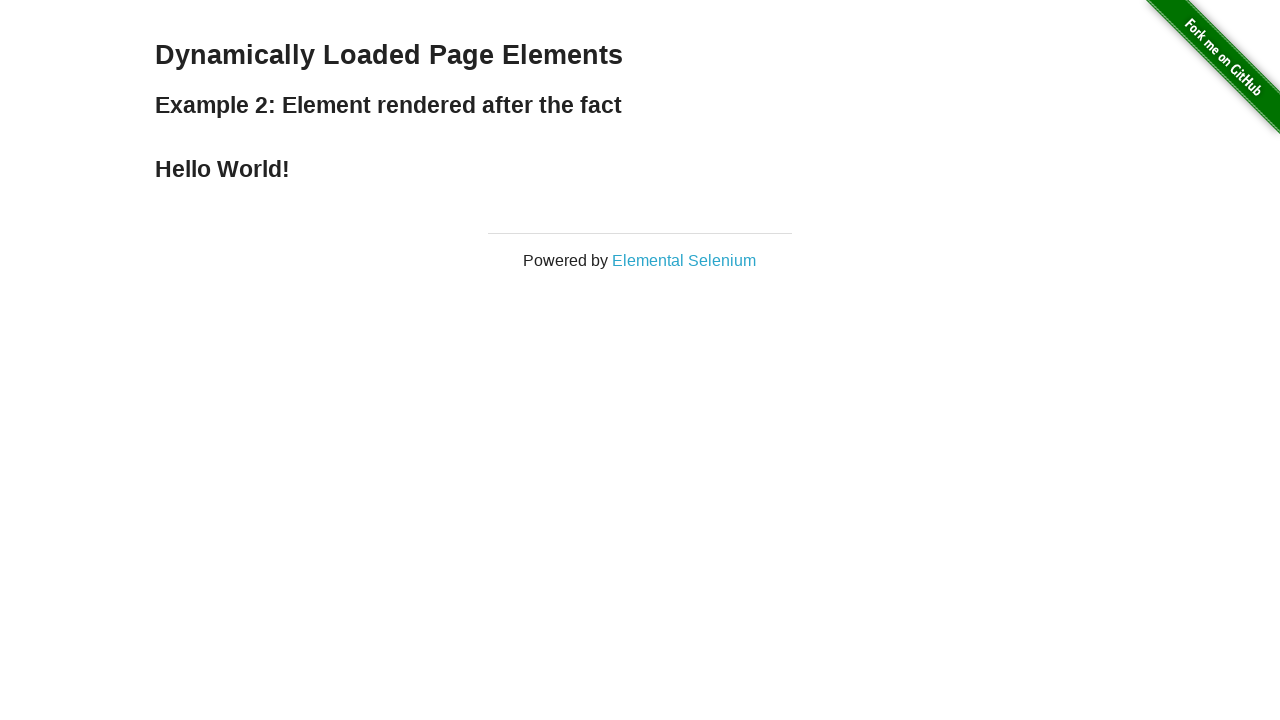

Retrieved text content from finish element
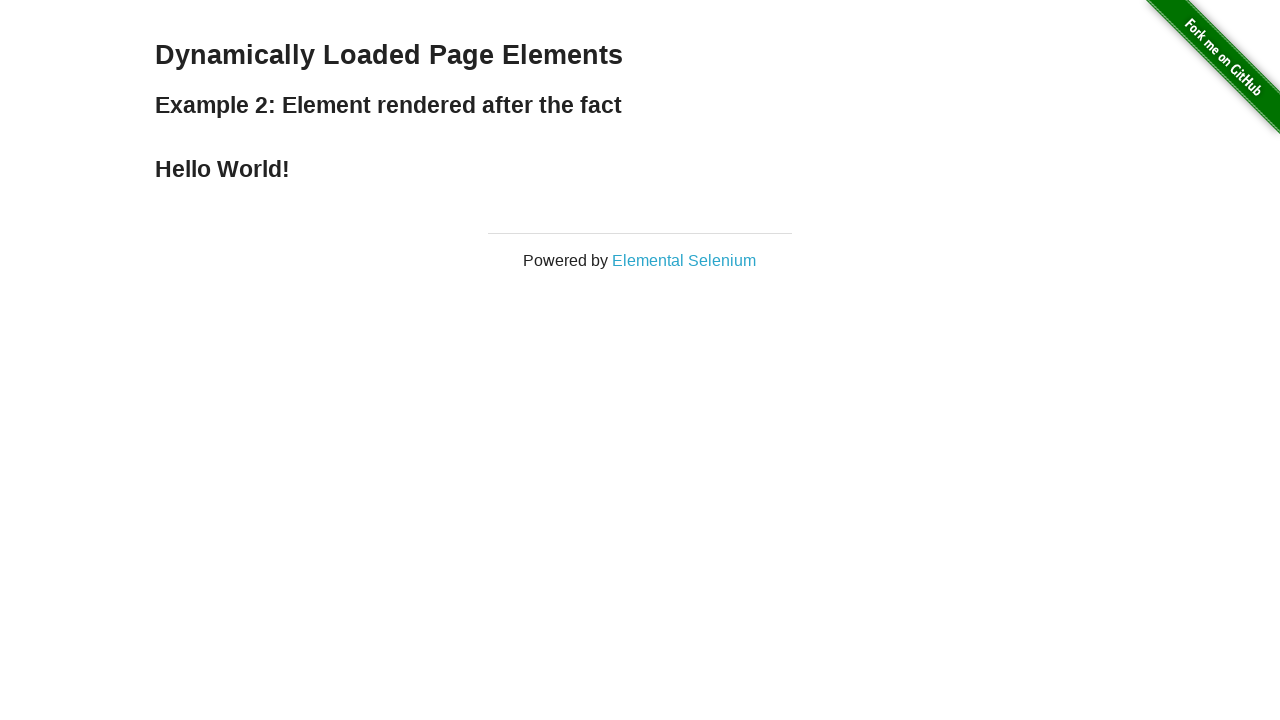

Verified that 'Hello World!' text is present in dynamically loaded element
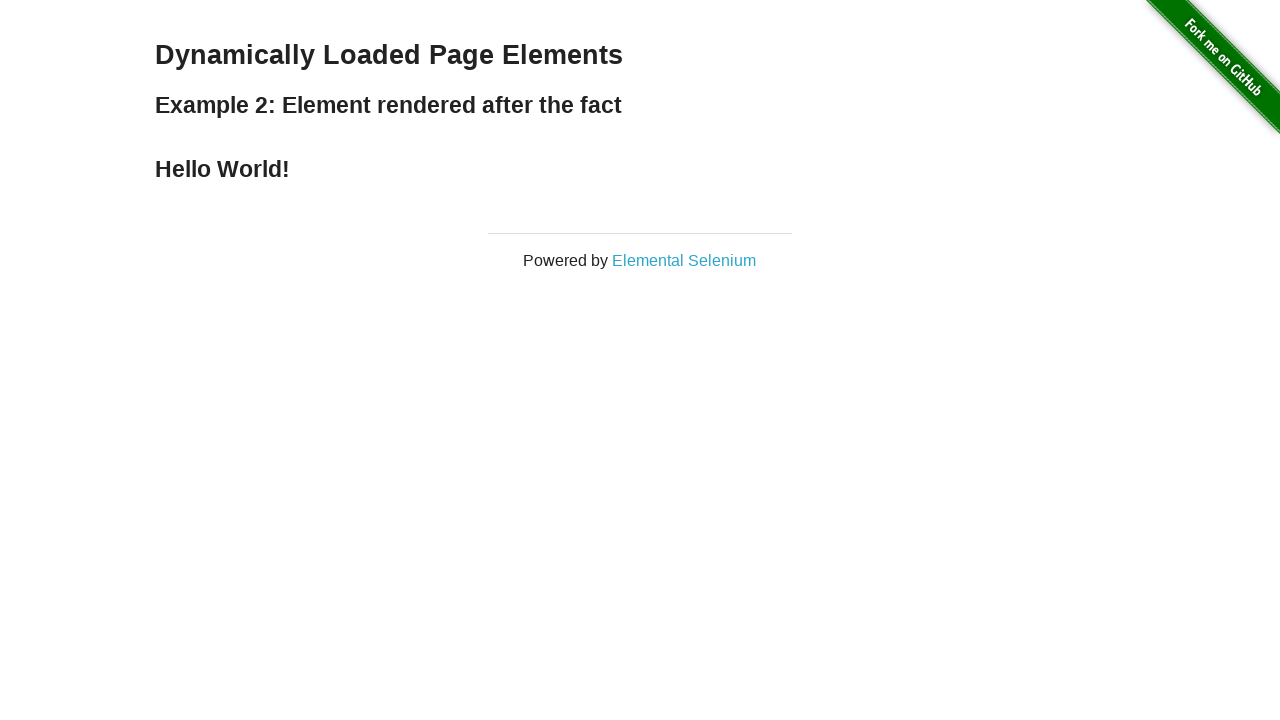

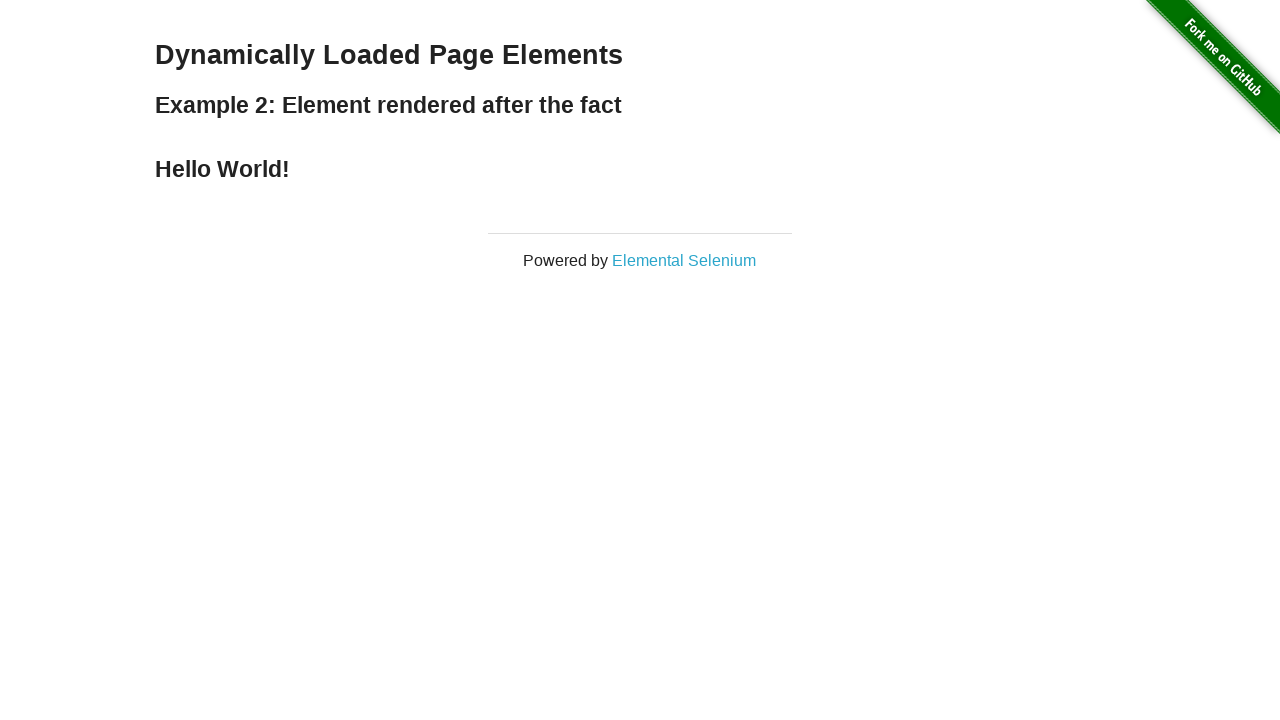